Solves a math problem on a form by calculating a value, filling the answer, selecting checkboxes/radio buttons, and submitting

Starting URL: http://suninjuly.github.io/math.html

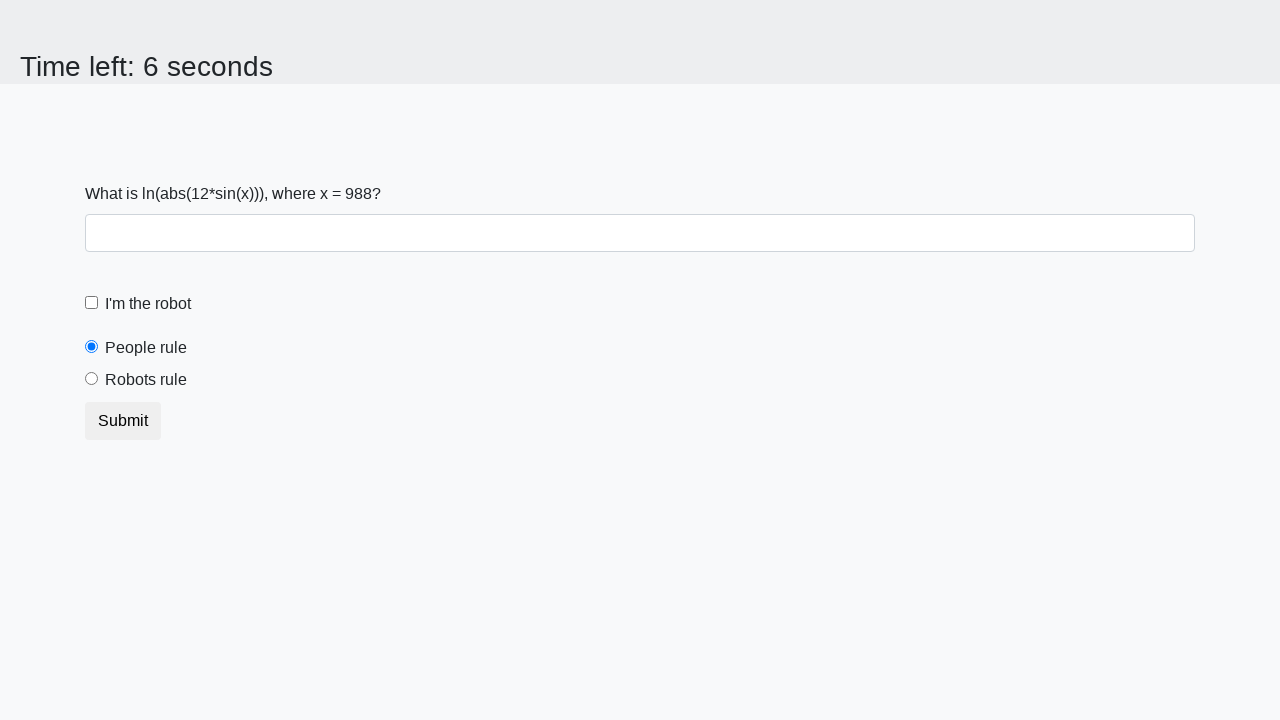

Retrieved math problem value from form
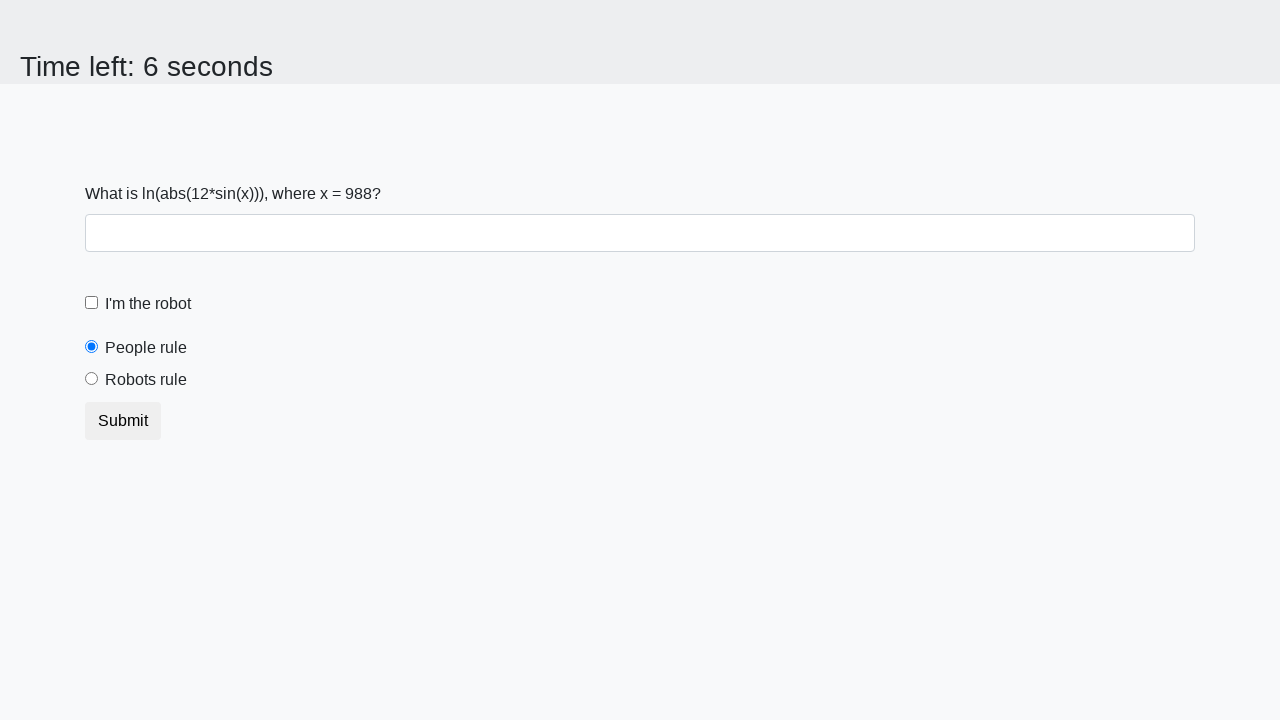

Filled answer field with calculated math result on .form-control
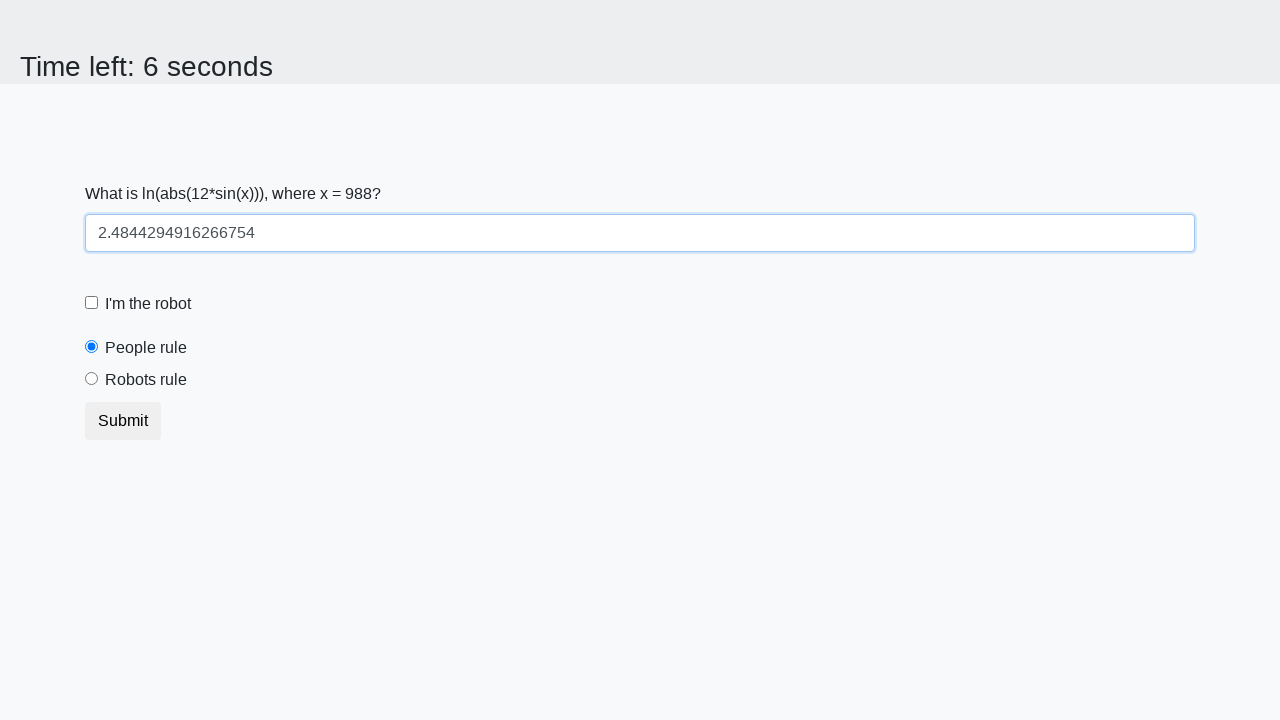

Clicked checkbox at (92, 303) on [type='checkbox']
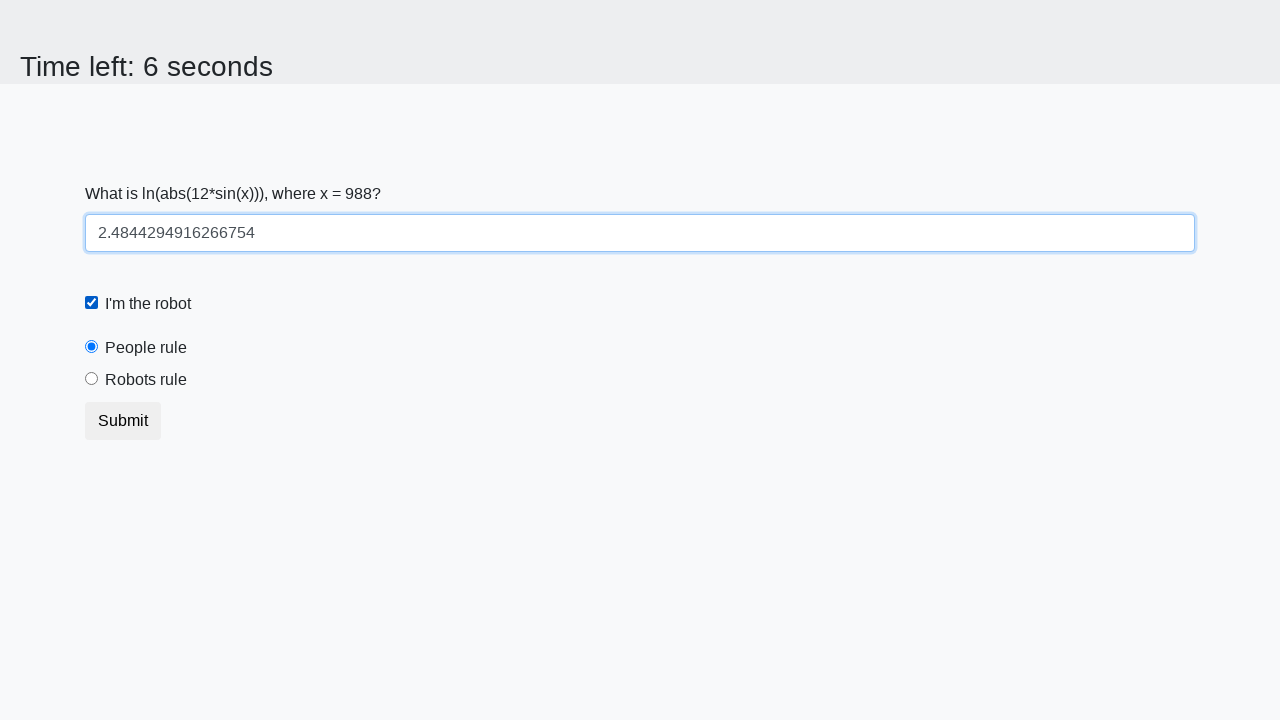

Selected 'robots' radio button at (92, 379) on [value='robots']
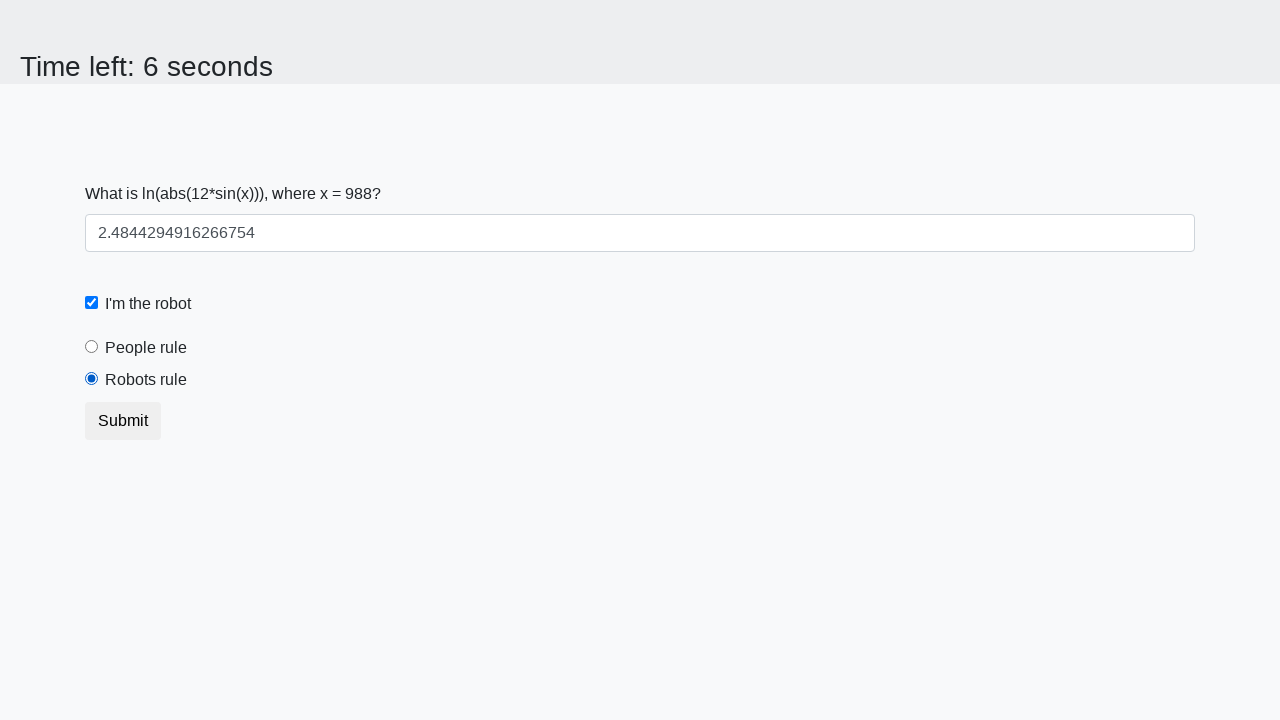

Clicked submit button to submit form at (123, 421) on button.btn
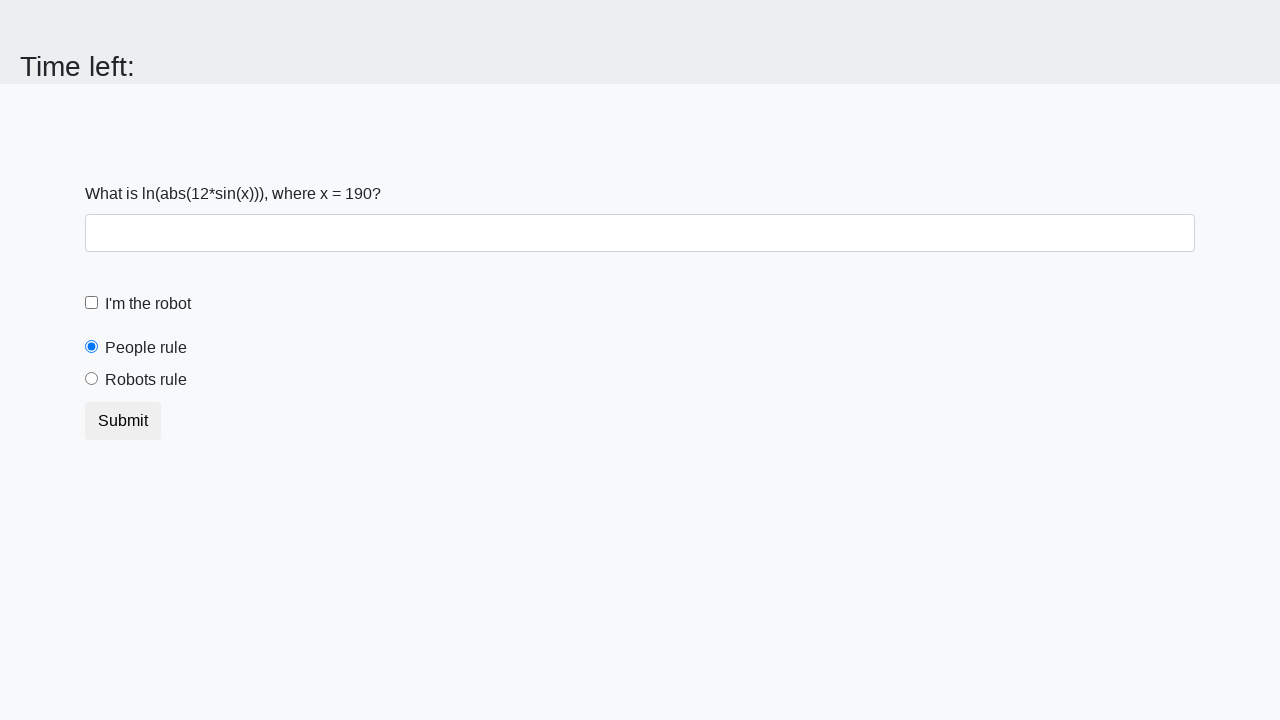

Waited for form submission to process
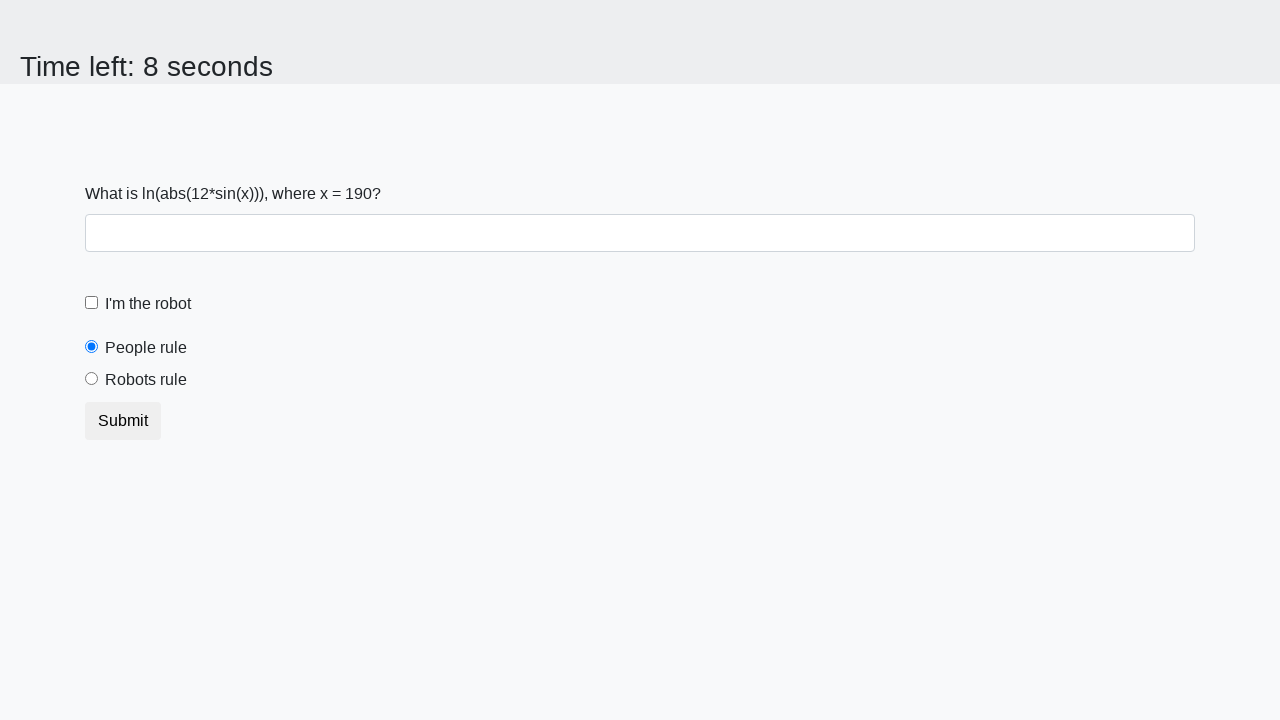

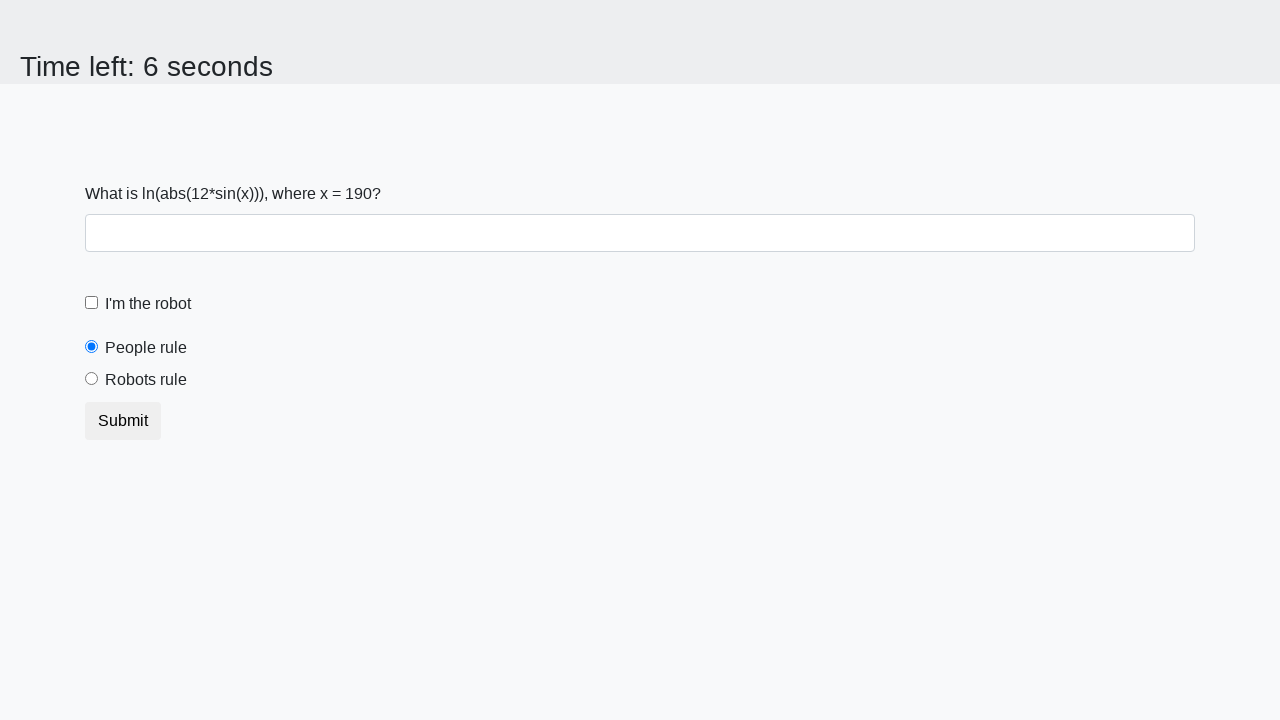